Navigates to W3Schools HTML tables tutorial page and verifies the presence and structure of the example customers table by checking for table rows and columns.

Starting URL: https://www.w3schools.com/html/html_tables.asp

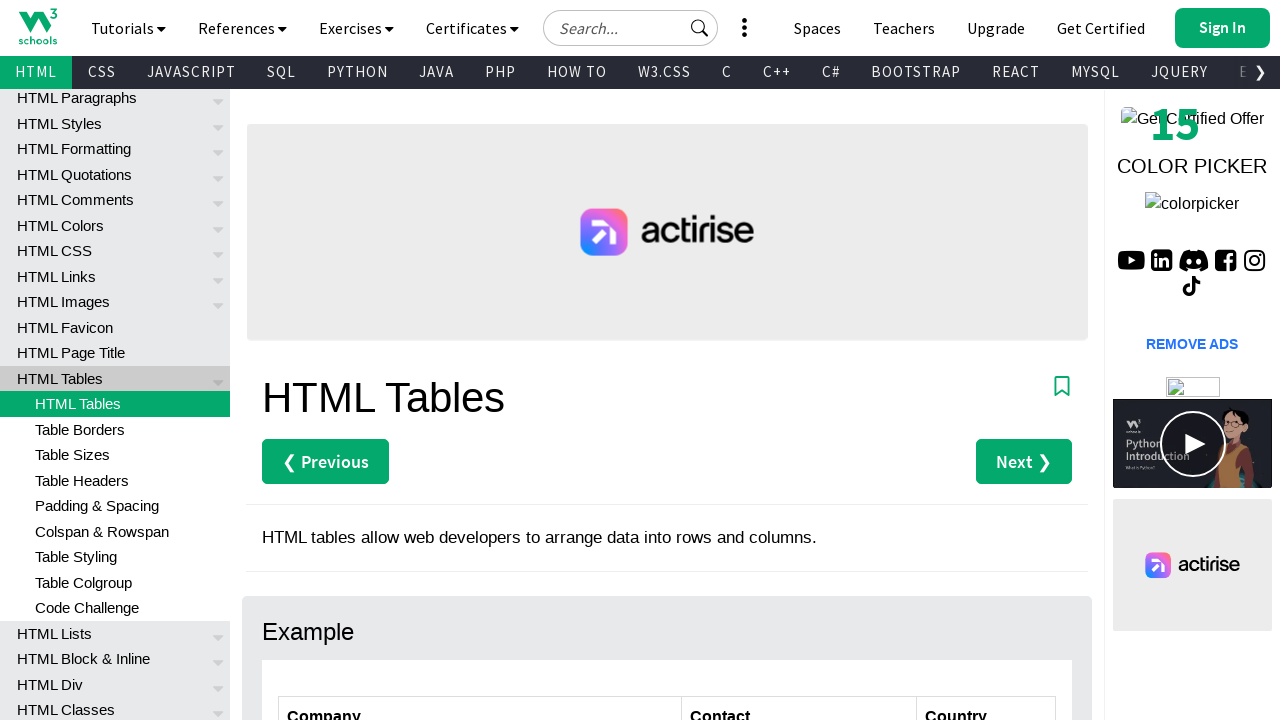

Navigated to W3Schools HTML tables tutorial page
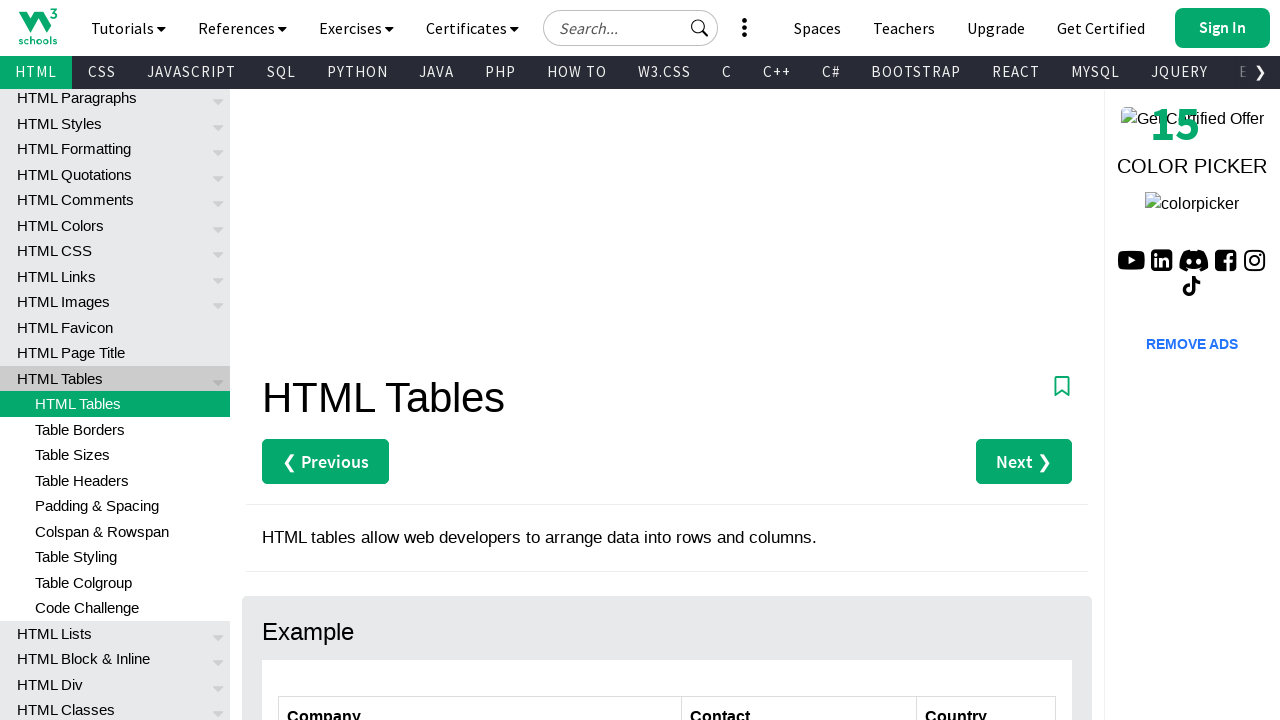

Customers table element is present on the page
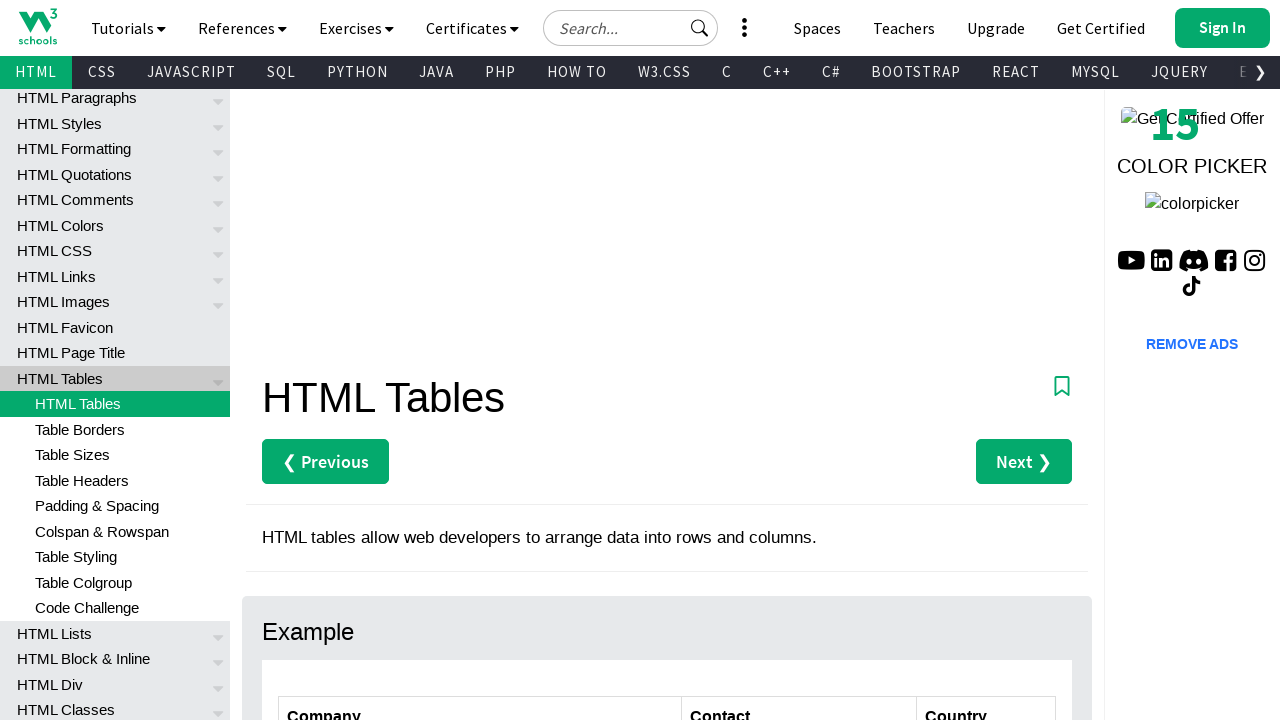

Verified specific cell in table (row 2, column 2) is visible
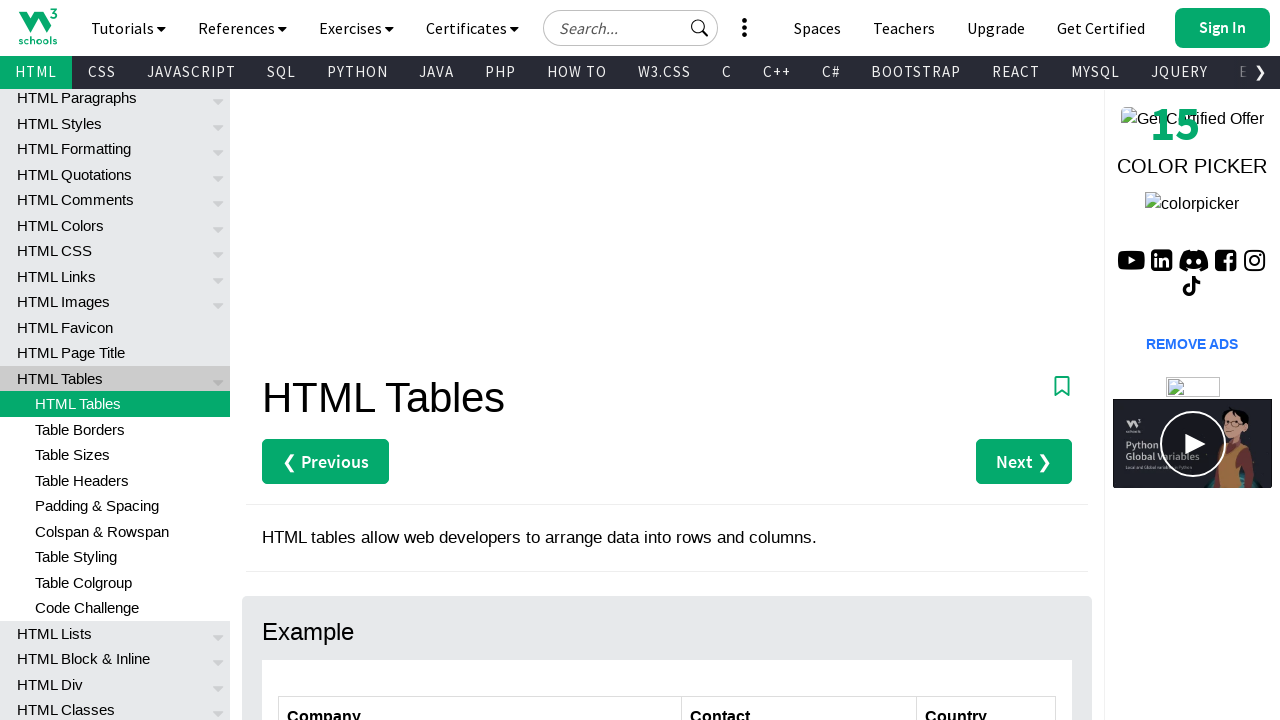

Table rows are present in the customers table
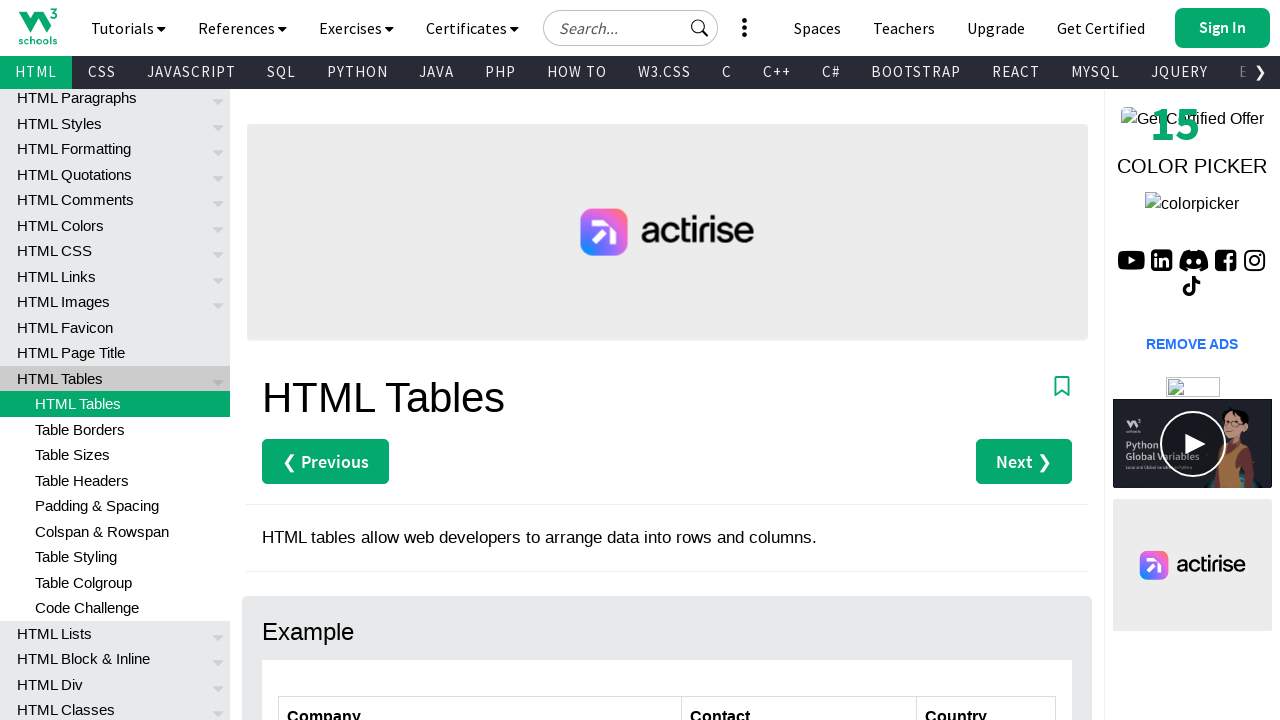

Table header columns are present in the first row
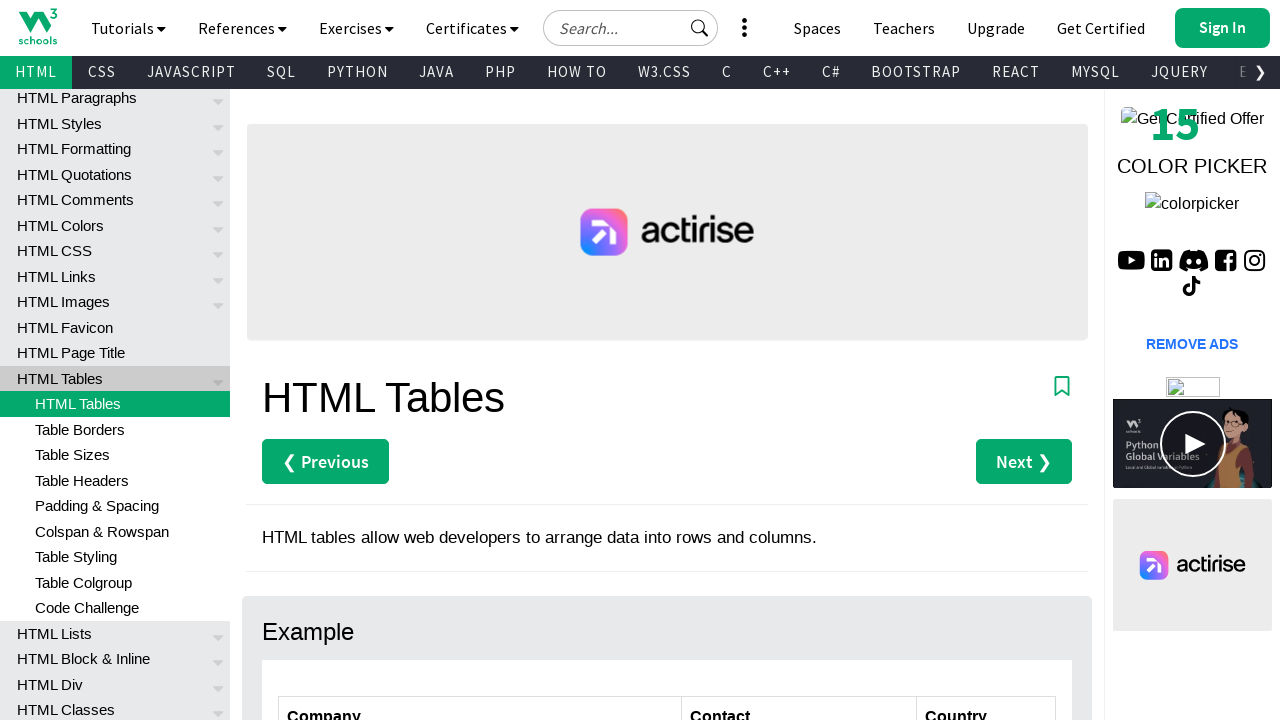

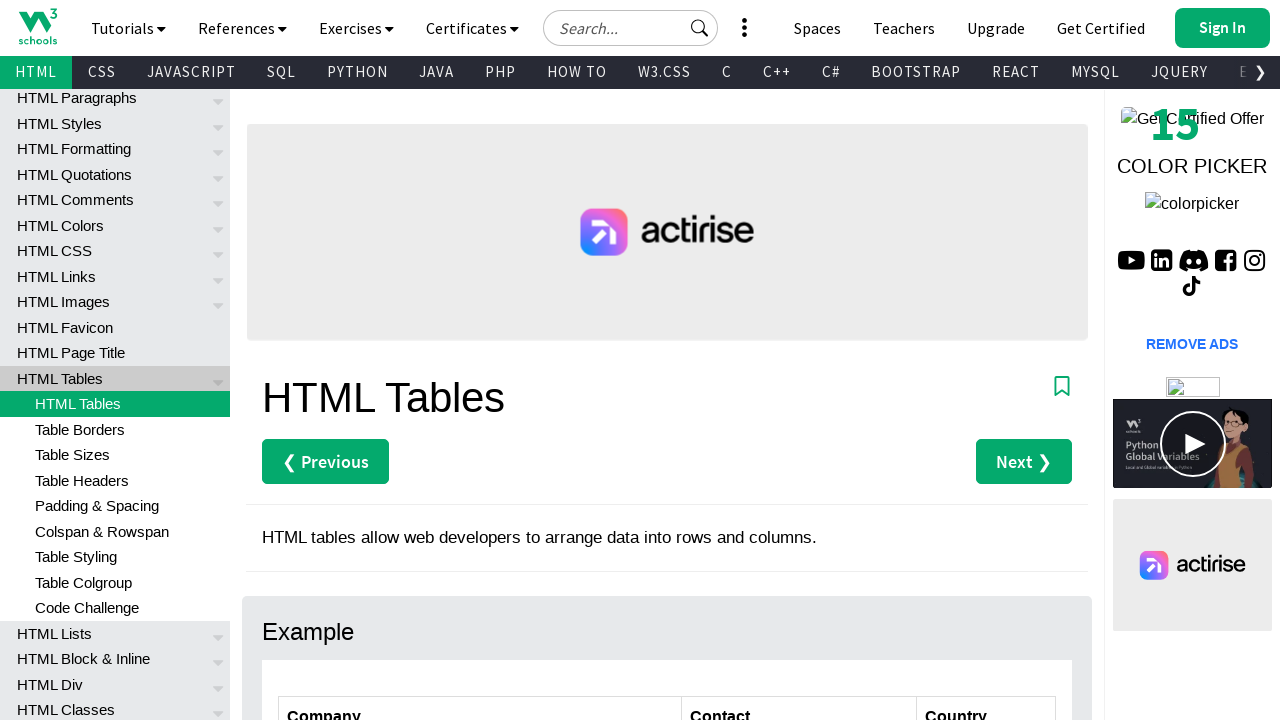